Tests checkbox functionality by locating two checkboxes and clicking on them if they are not already selected, then verifying that checkbox1 is checked.

Starting URL: https://testcenter.techproeducation.com/index.php?page=checkboxes

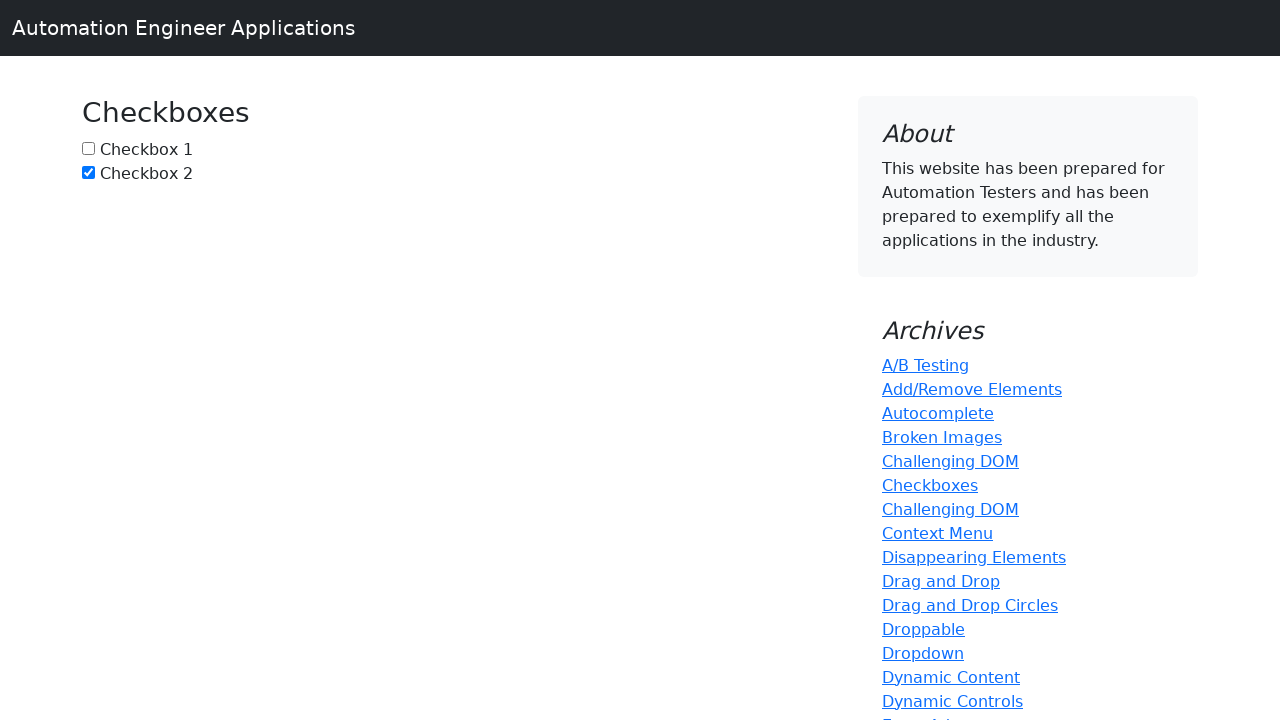

Located checkbox 1 element with id 'box1'
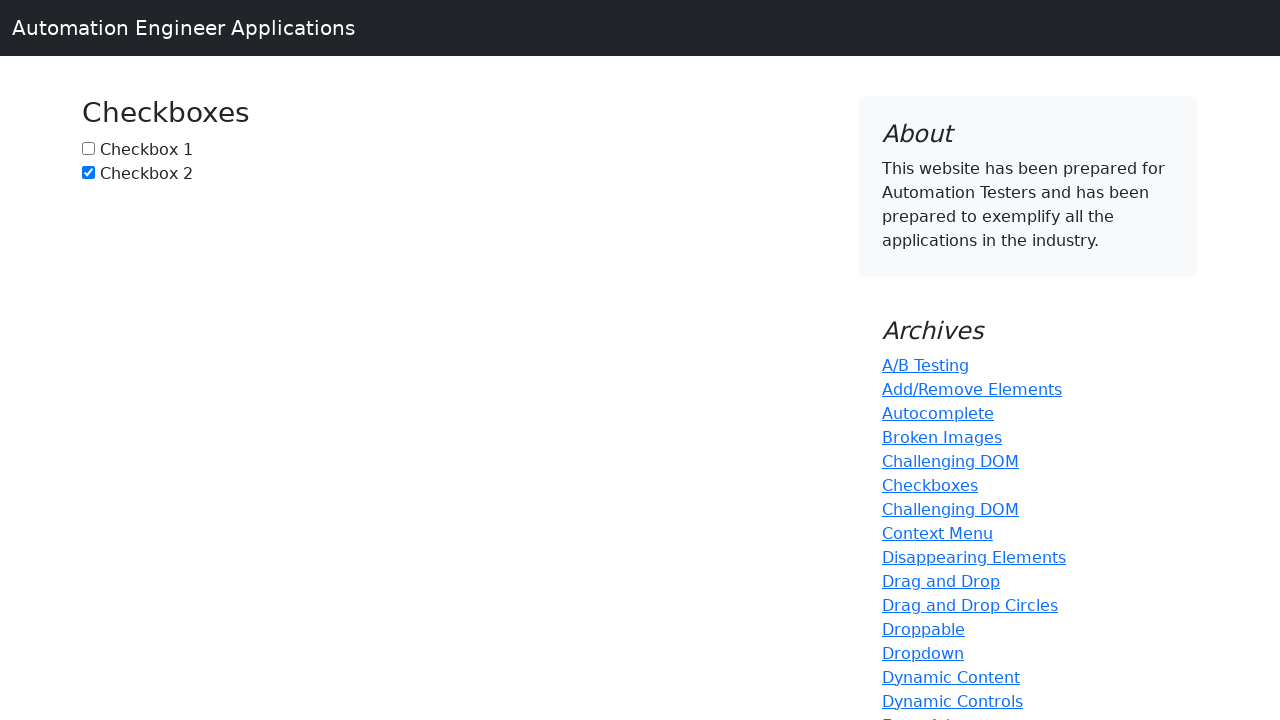

Located checkbox 2 element with id 'box2'
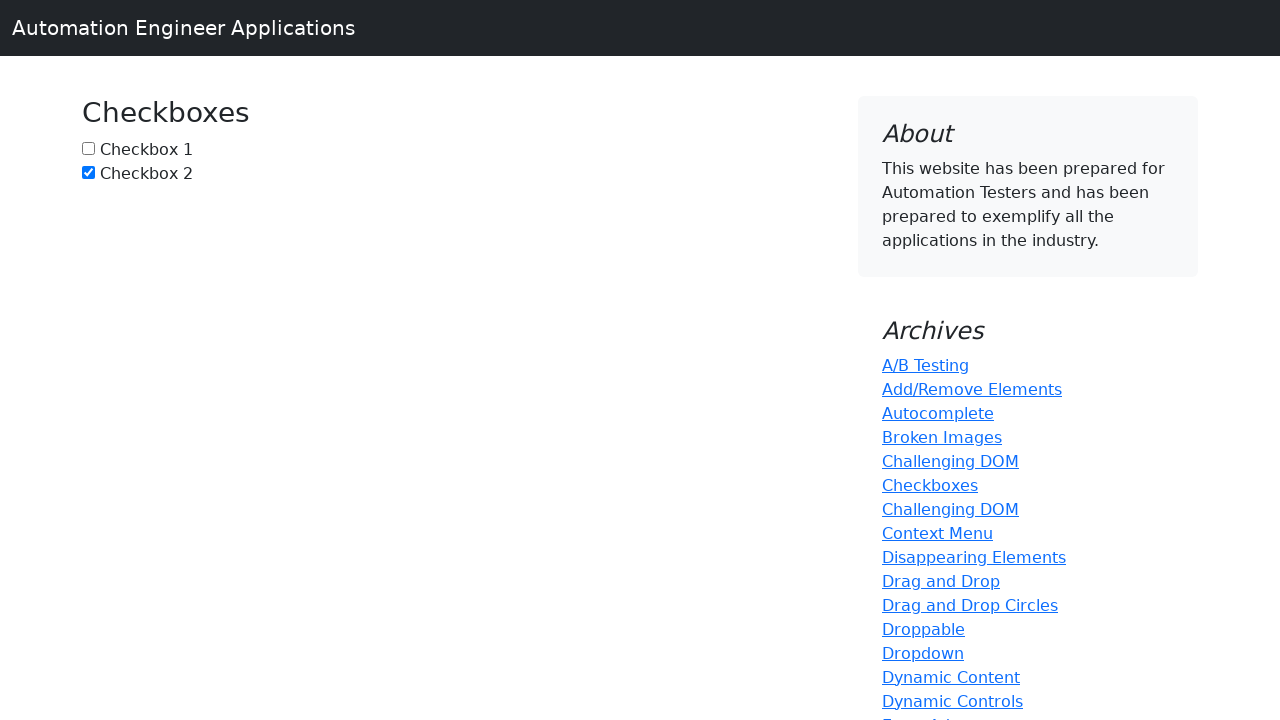

Checked if checkbox 1 is already selected
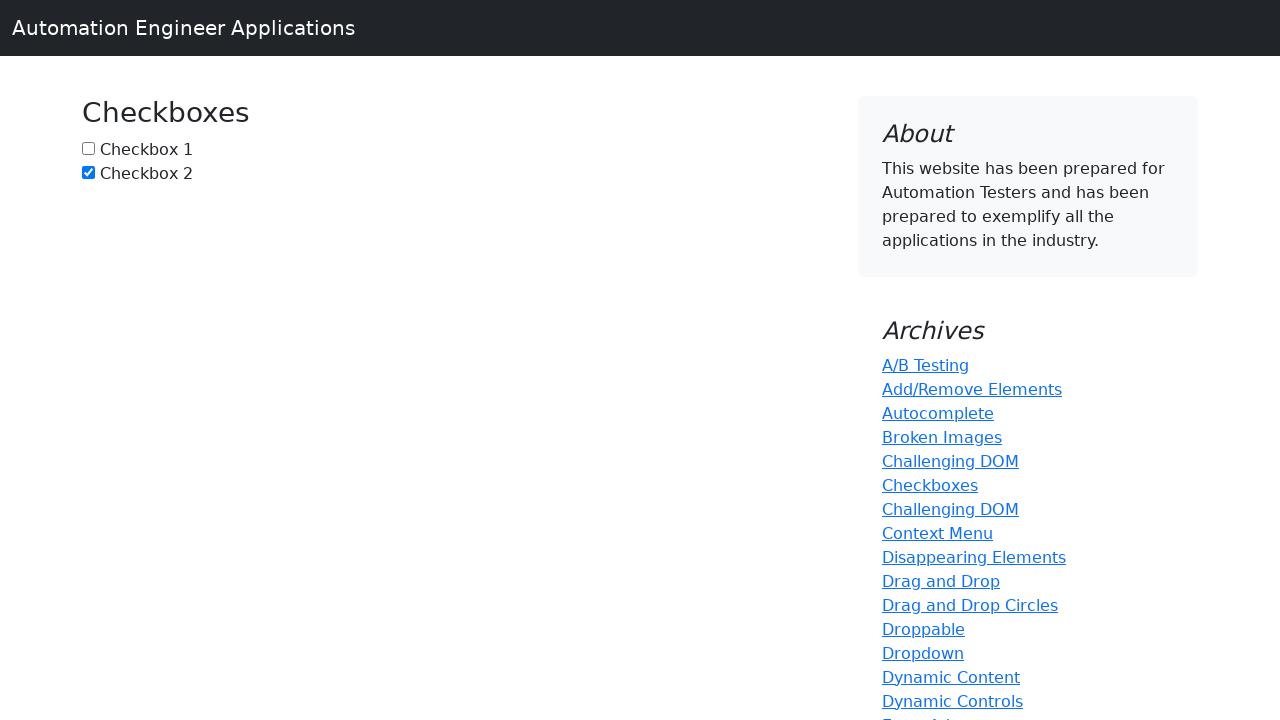

Clicked checkbox 1 to select it at (88, 148) on #box1
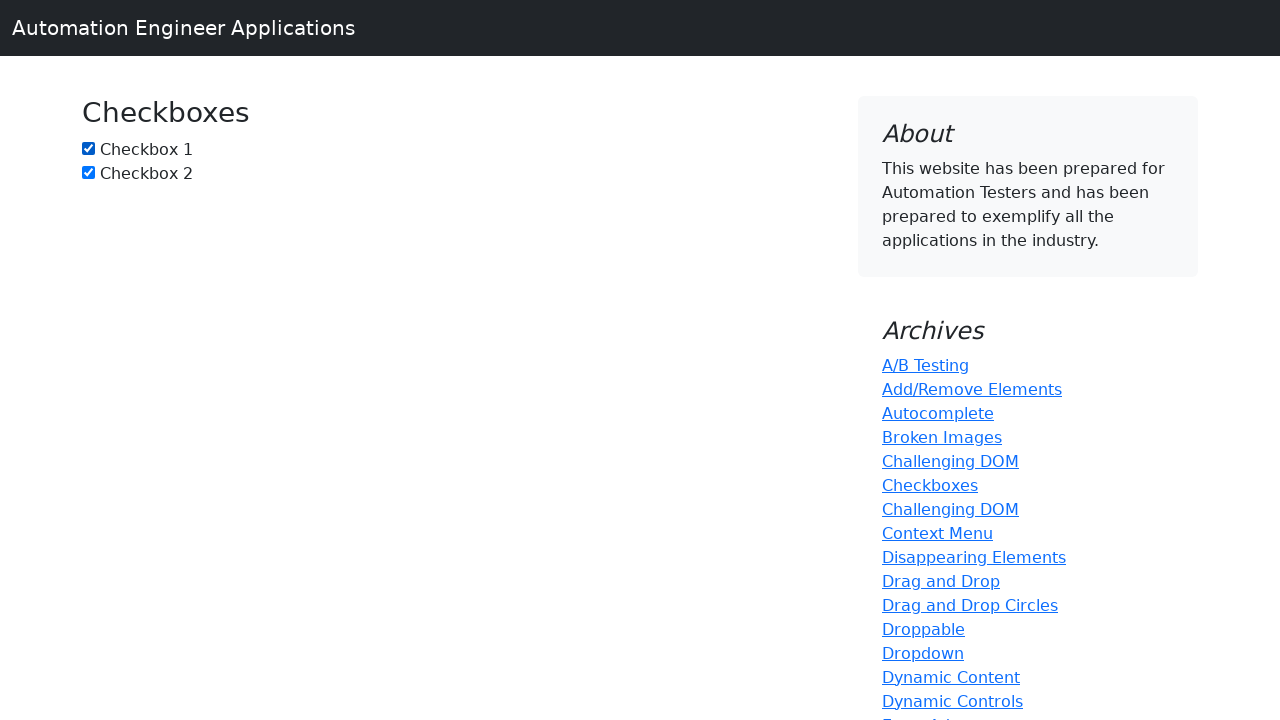

Checkbox 2 is already selected, no click needed
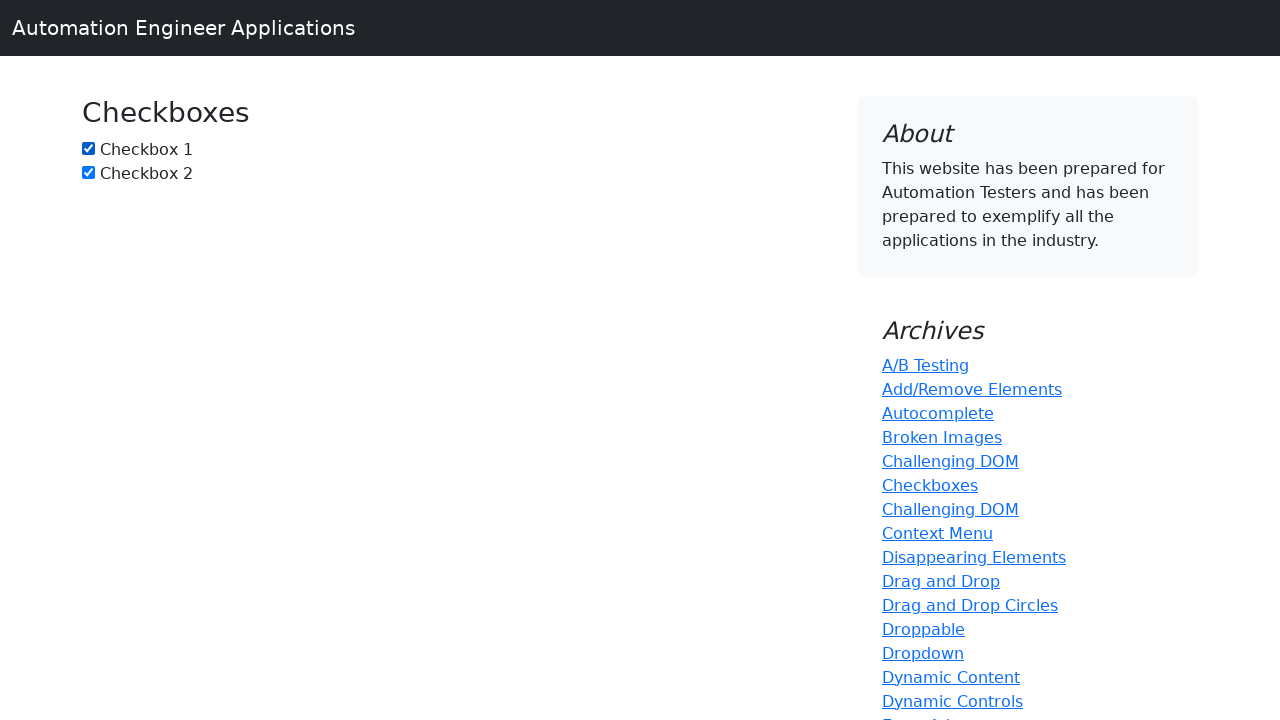

Verified that checkbox 1 is checked
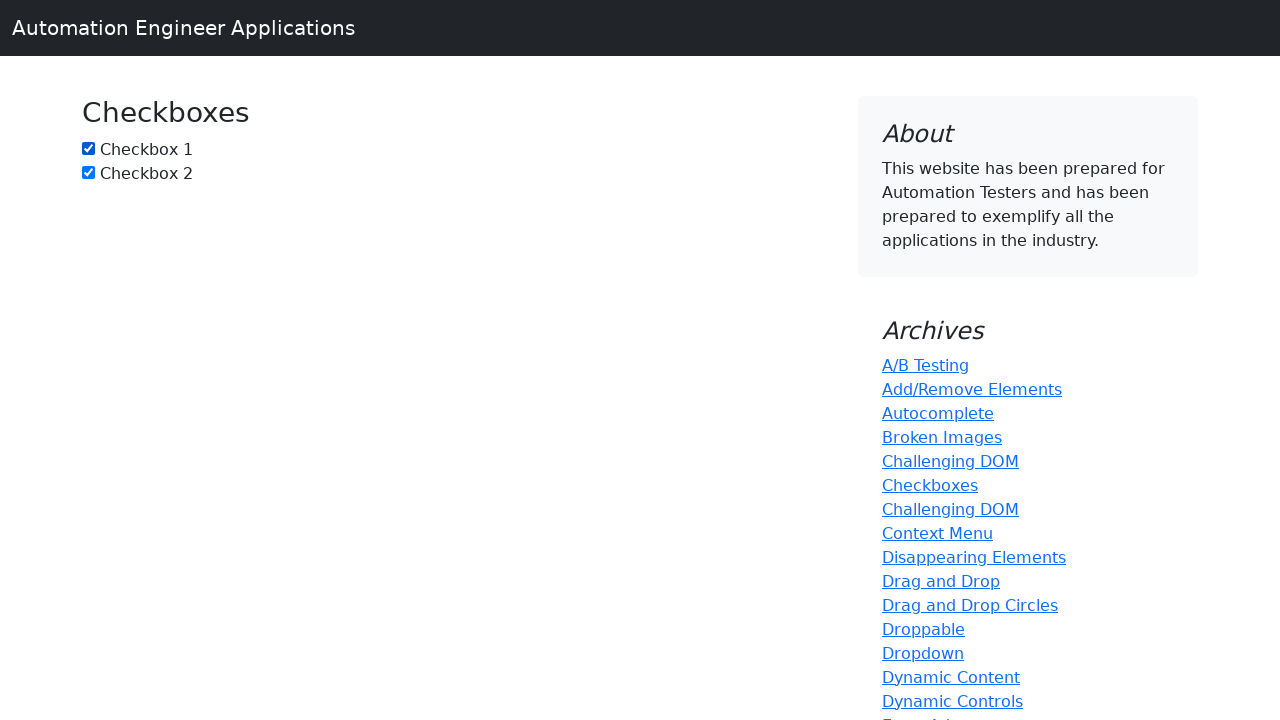

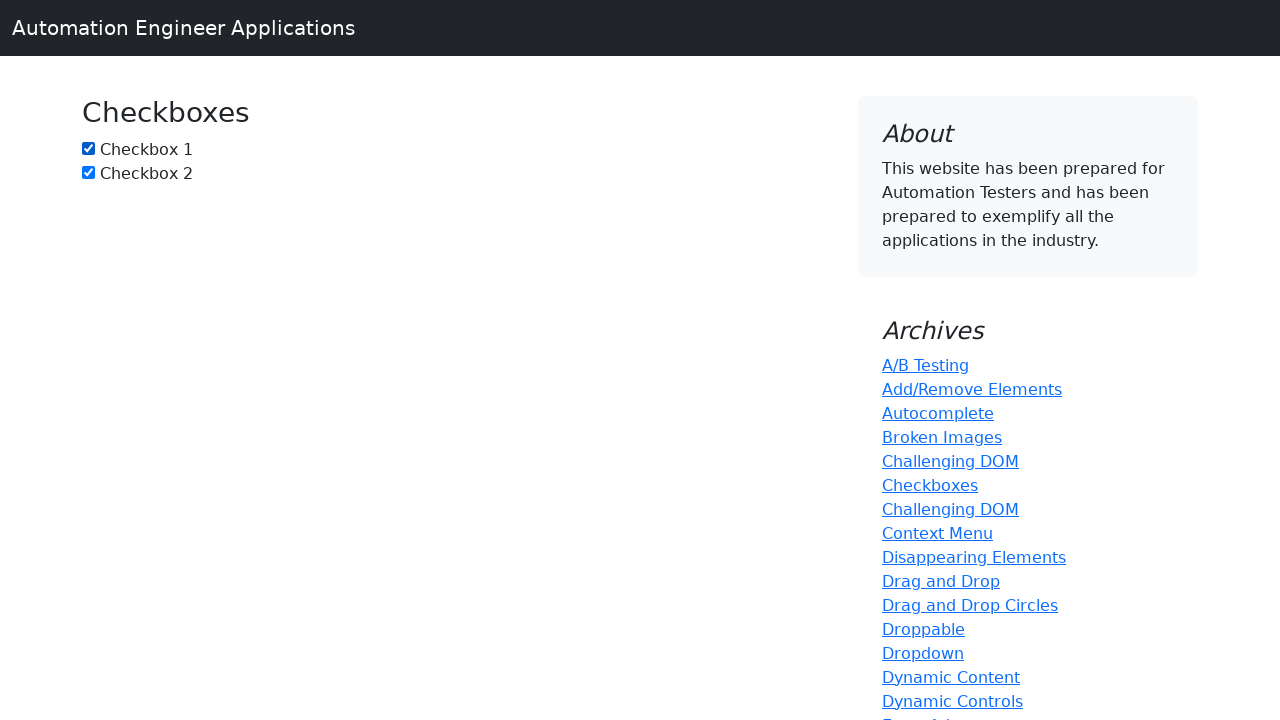